Tests right-click context menu functionality by right-clicking on an element, selecting an option from the context menu, and handling the resulting alert

Starting URL: https://swisnl.github.io/jQuery-contextMenu/demo.html

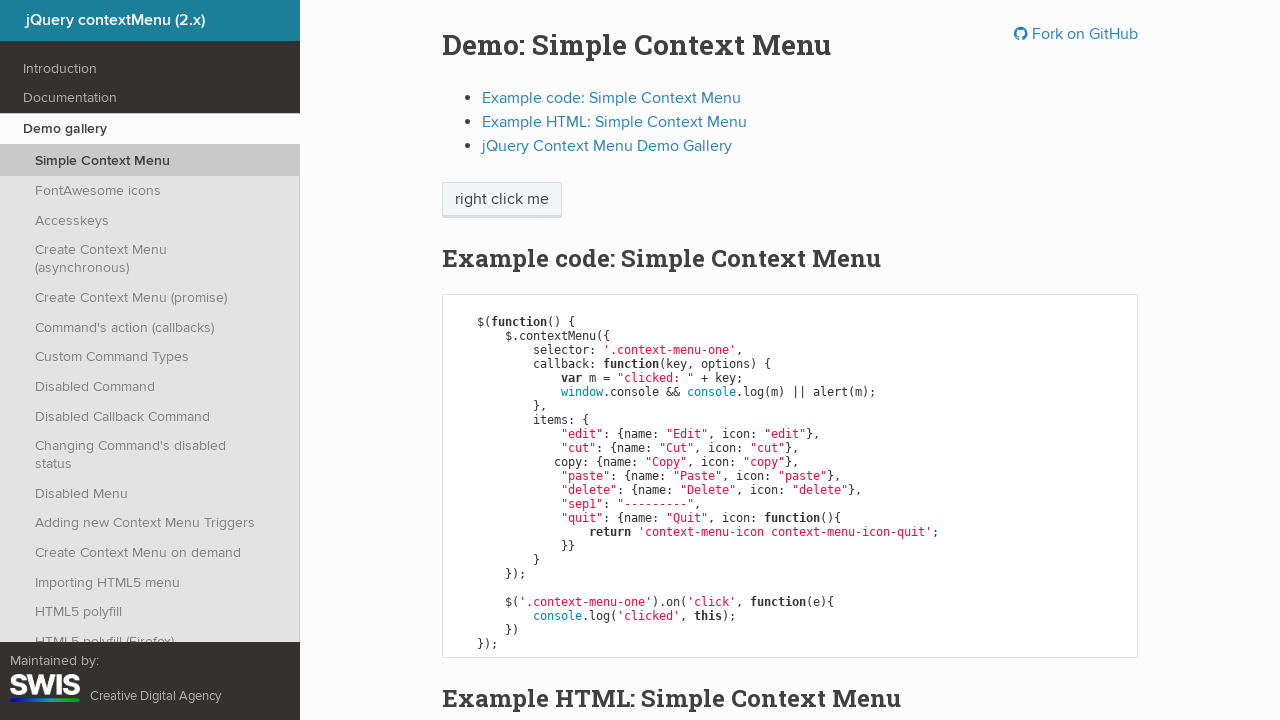

Located the 'right click me' element
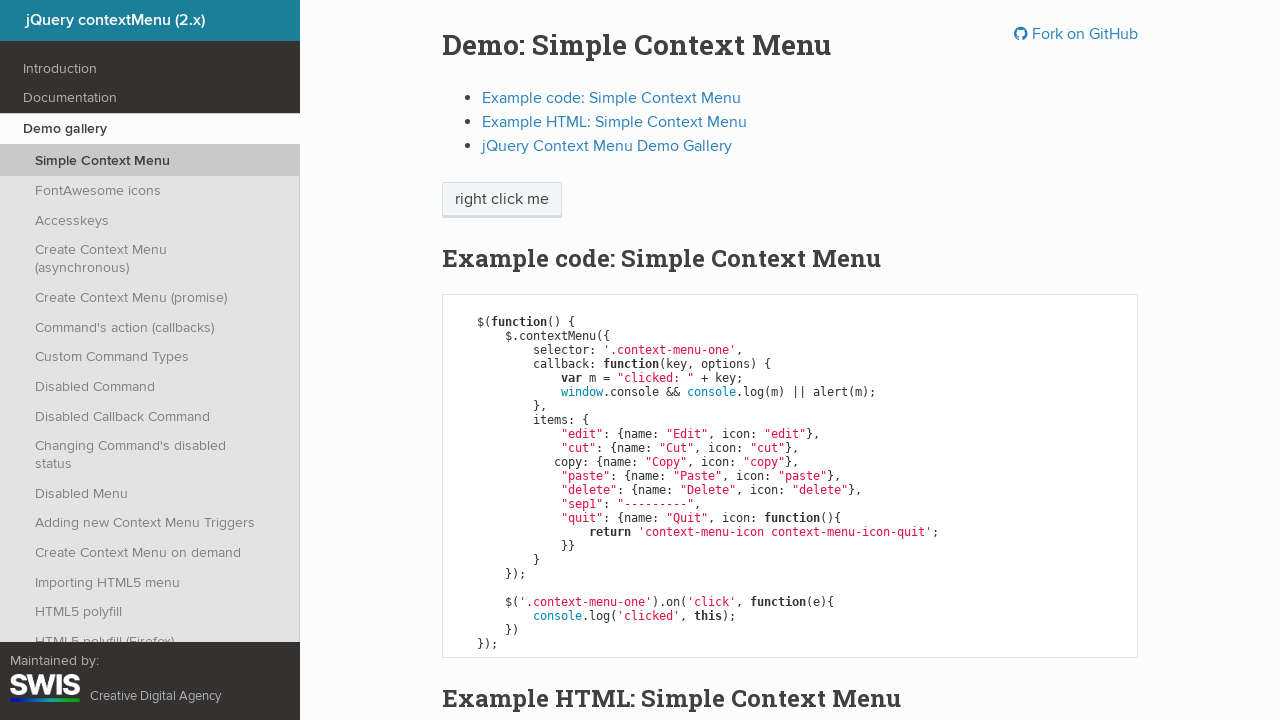

Right-clicked on the element to open context menu at (502, 200) on xpath=//span[text()='right click me']
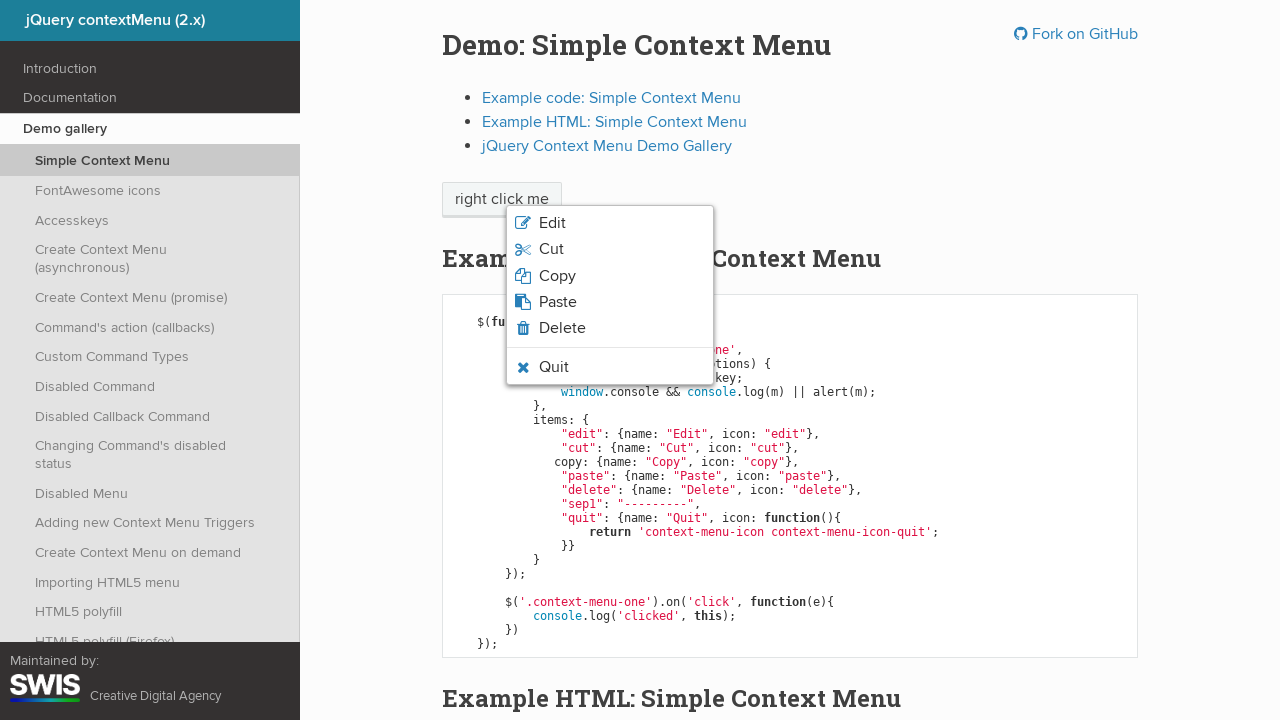

Located the 'Edit' option in the context menu
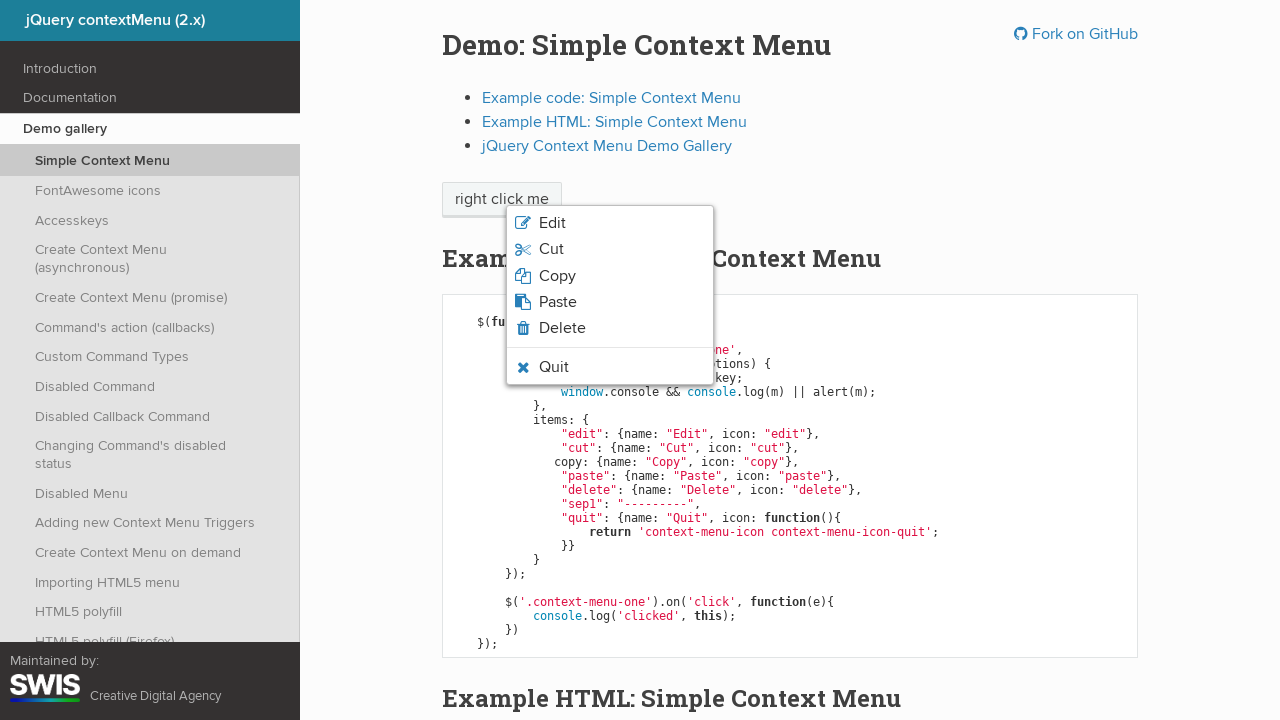

Clicked on the 'Edit' option from context menu at (552, 223) on xpath=//span[text()='Edit']
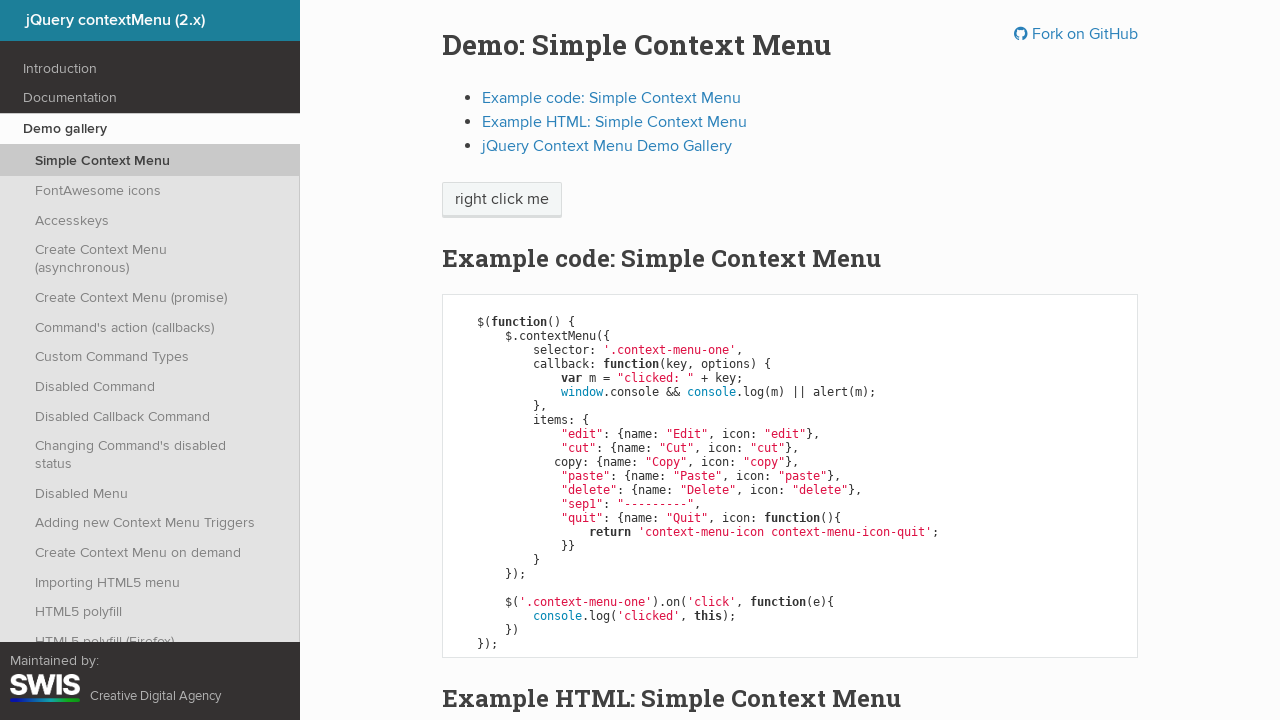

Set up alert handler to accept dialogs
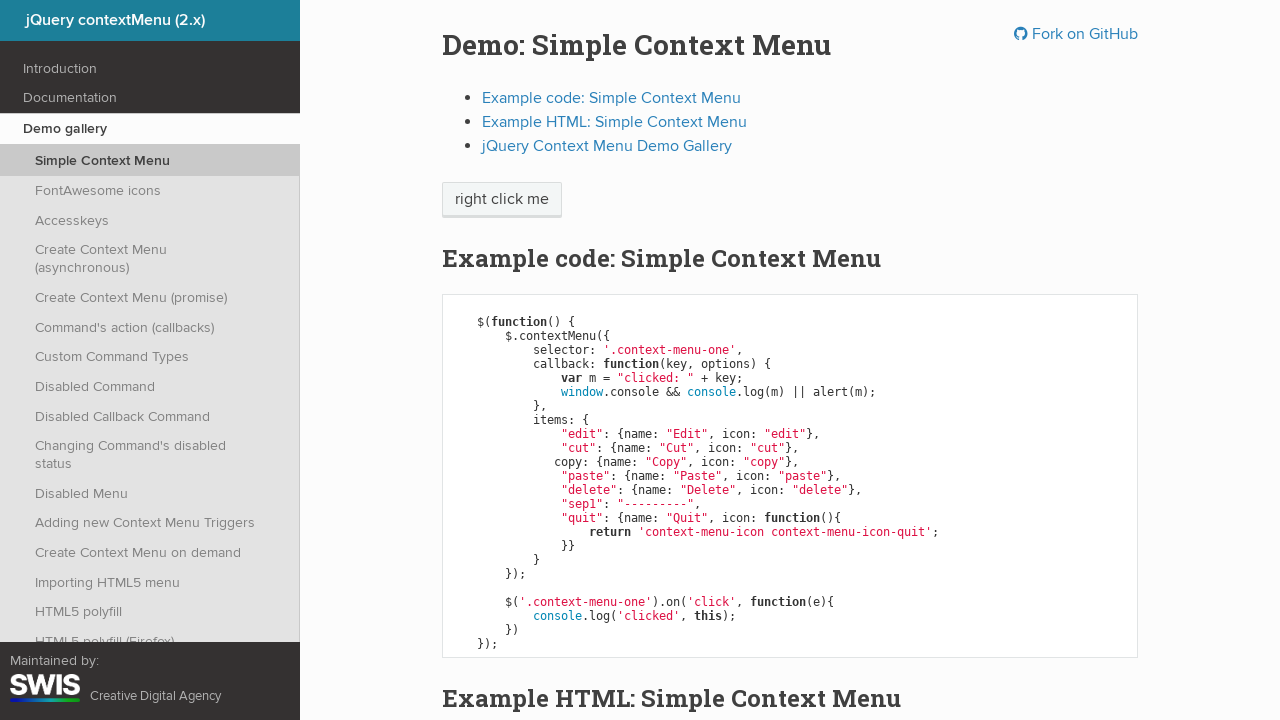

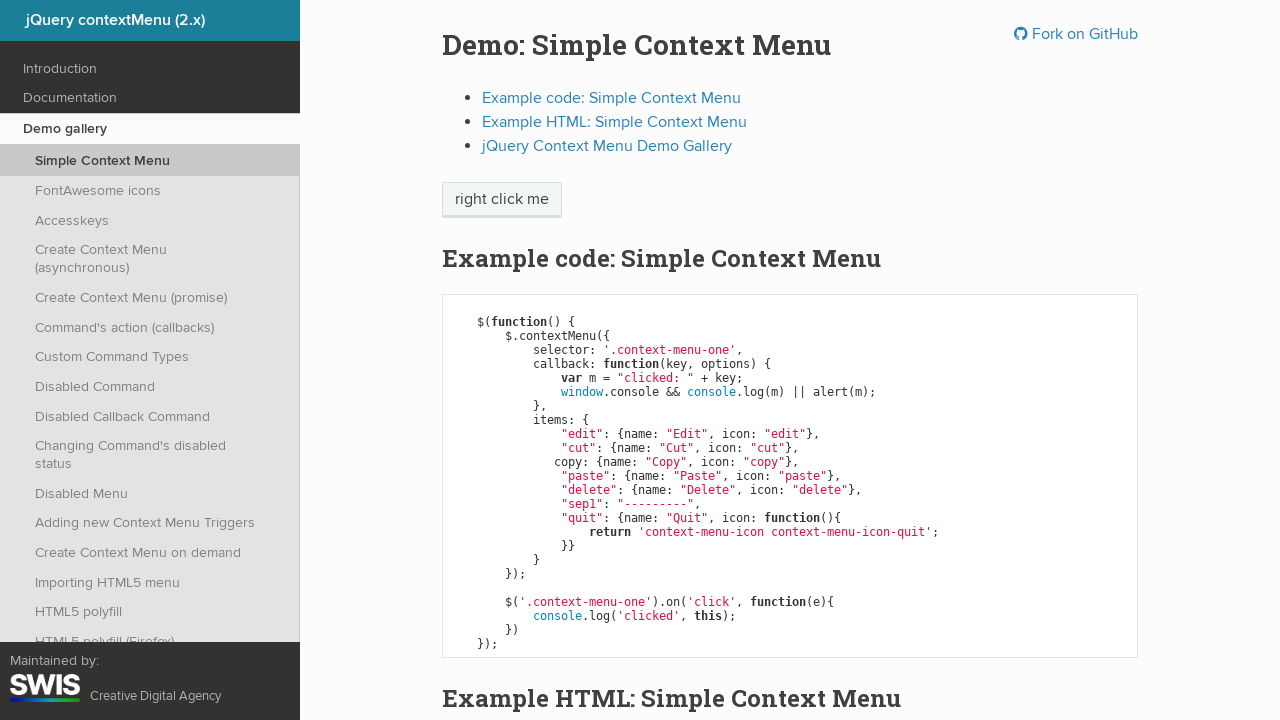